Tests JavaScript alert functionality by triggering an alert and accepting it

Starting URL: https://automationfc.github.io/basic-form/index.html

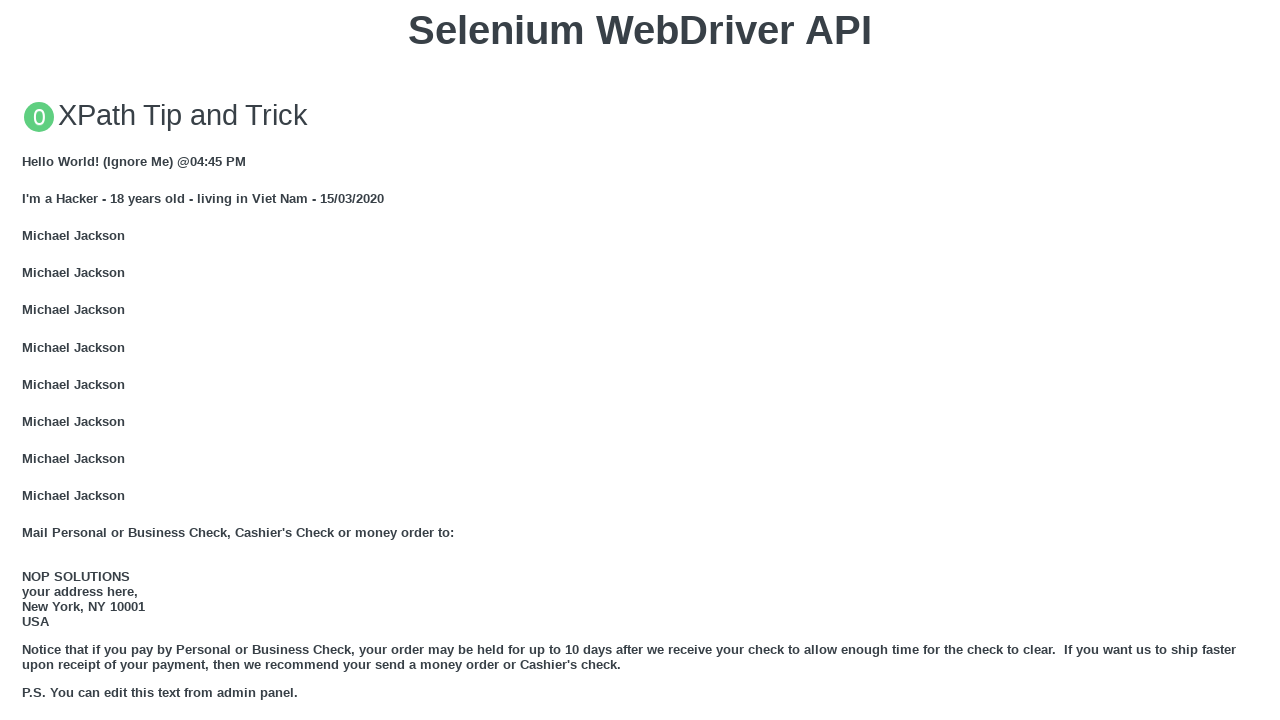

Set up dialog handler to accept alerts
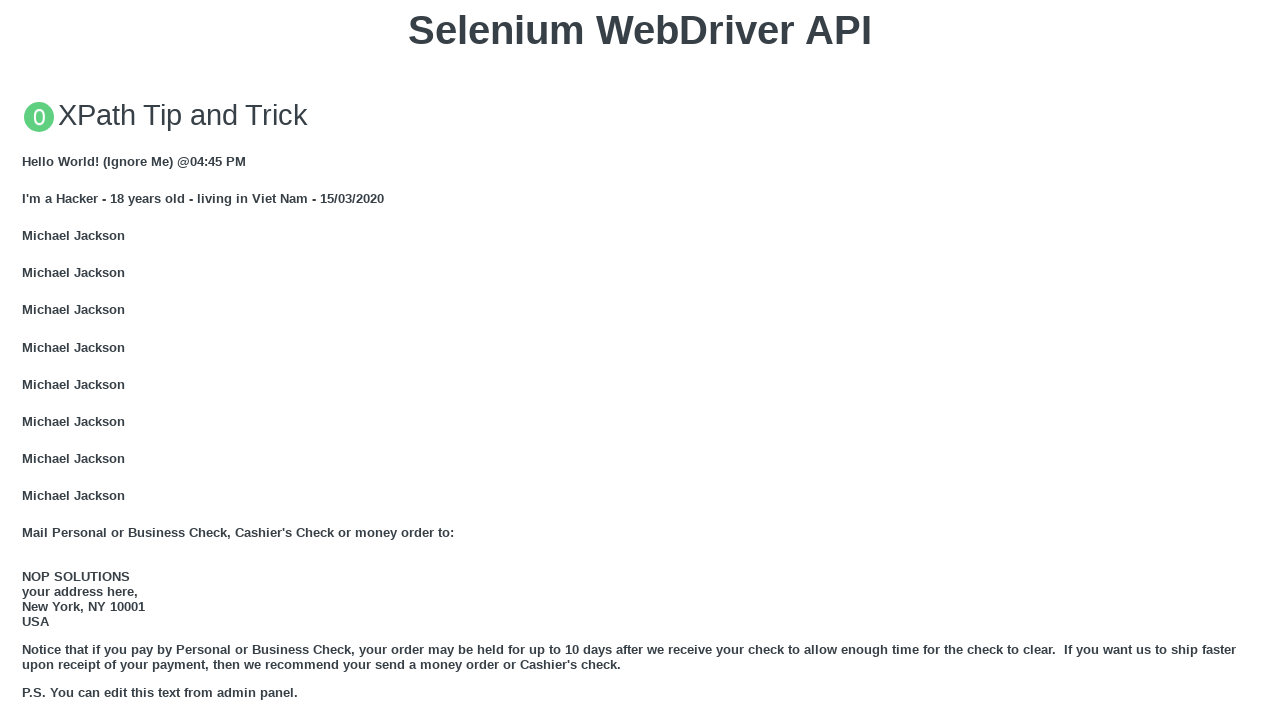

Clicked button to trigger JavaScript alert at (640, 360) on xpath=//button[text()='Click for JS Alert']
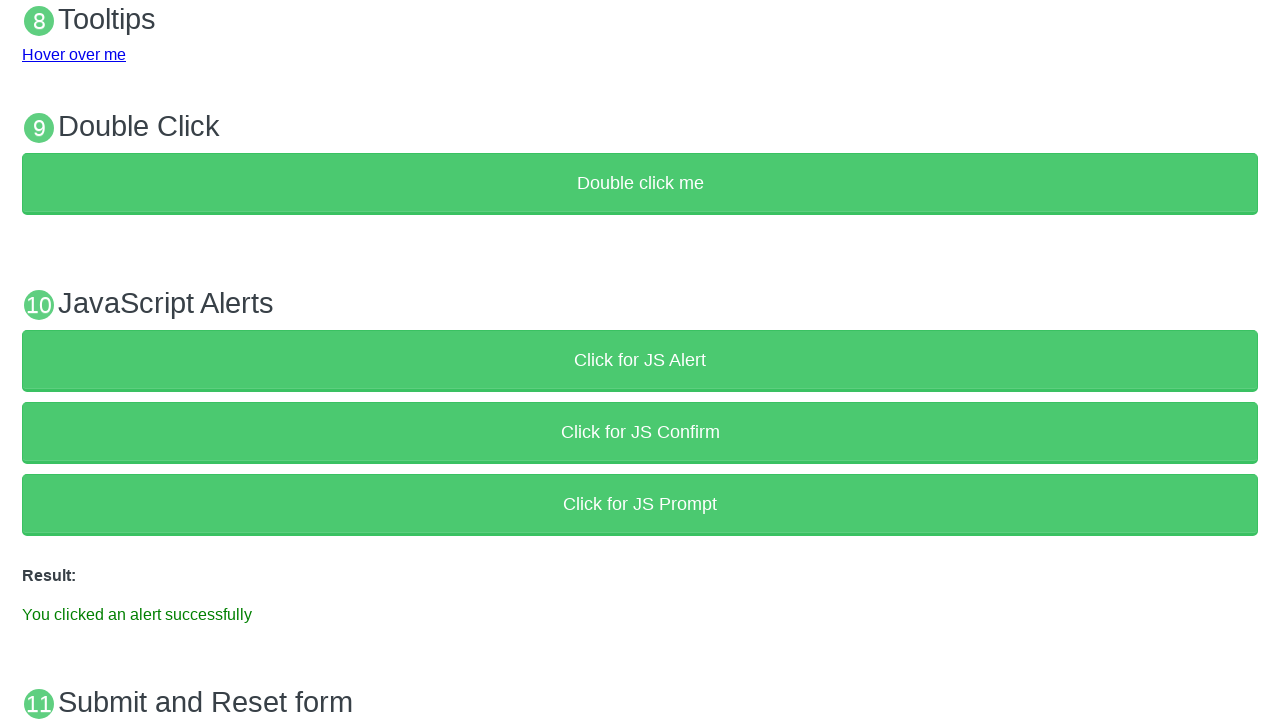

Alert was accepted and success message appeared
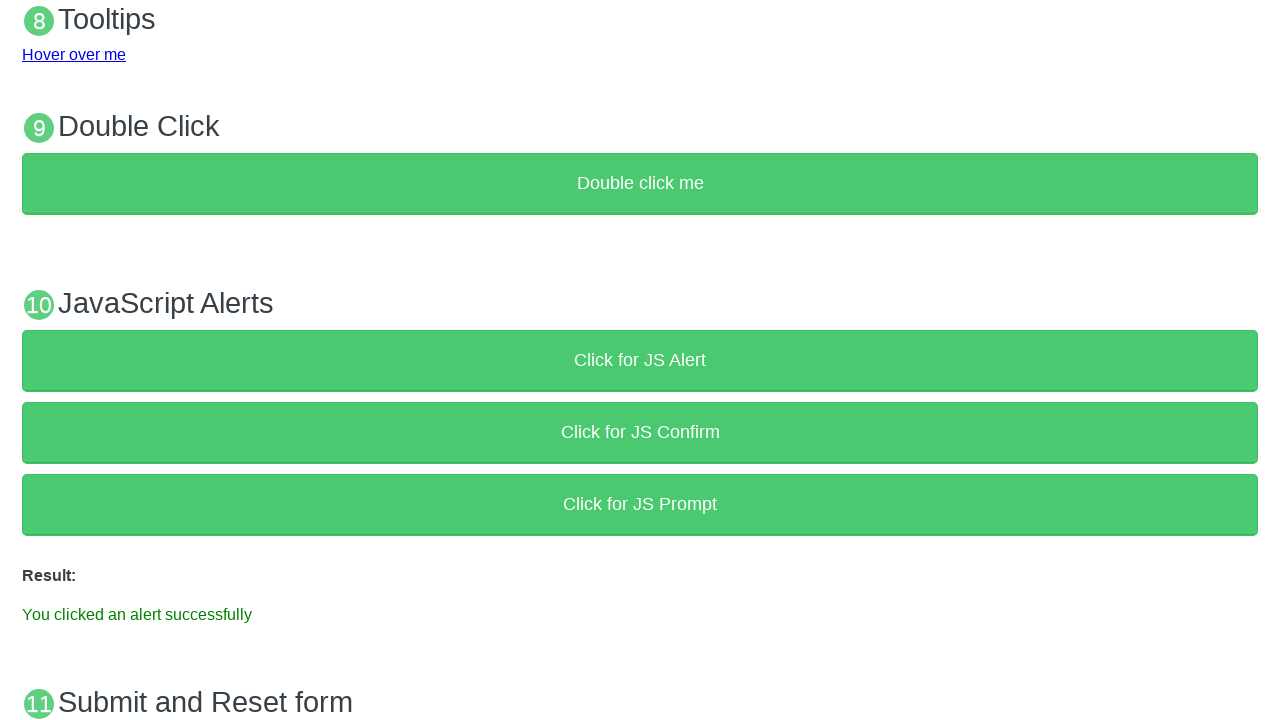

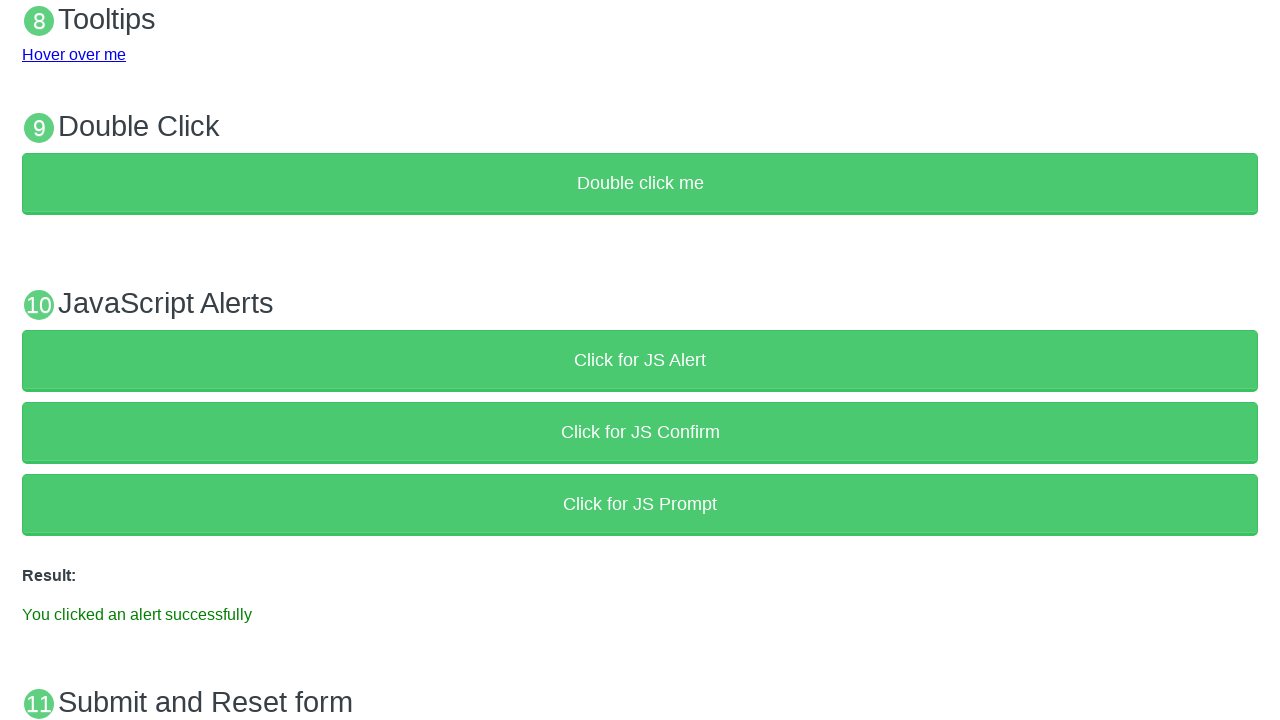